Tests multiple window/tab handling by clicking on app store links (Google Play and iOS), switching between tabs, performing actions on each tab, and returning to the home window.

Starting URL: https://adactinhotelapp.com/

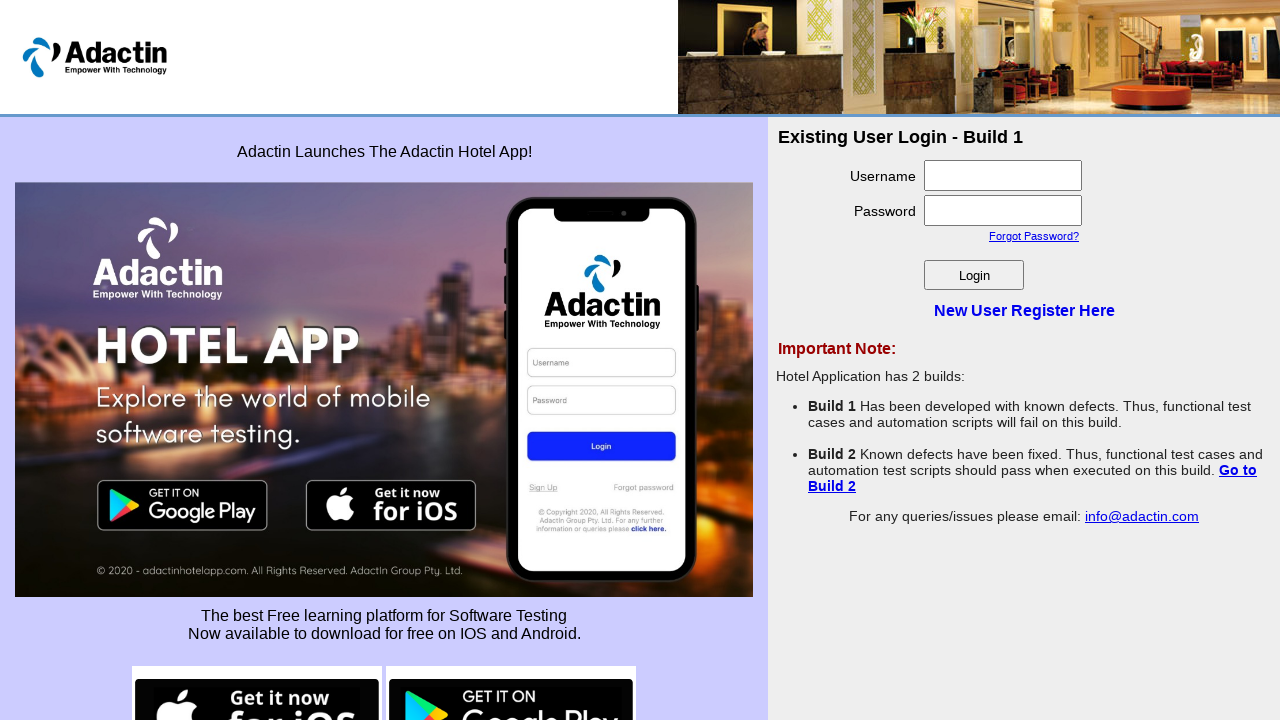

Clicked Google Play store image link to open new tab at (511, 670) on img[src*='google-play.png']
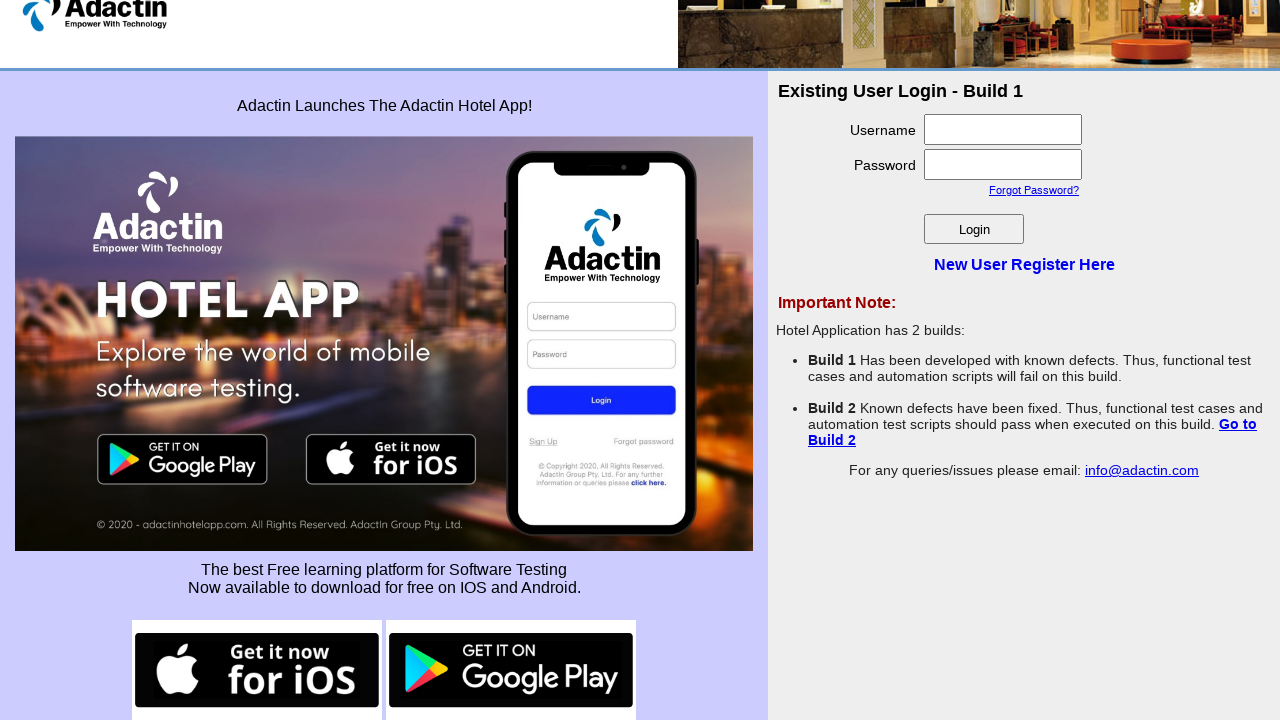

Switched to Google Play tab and waited for page load
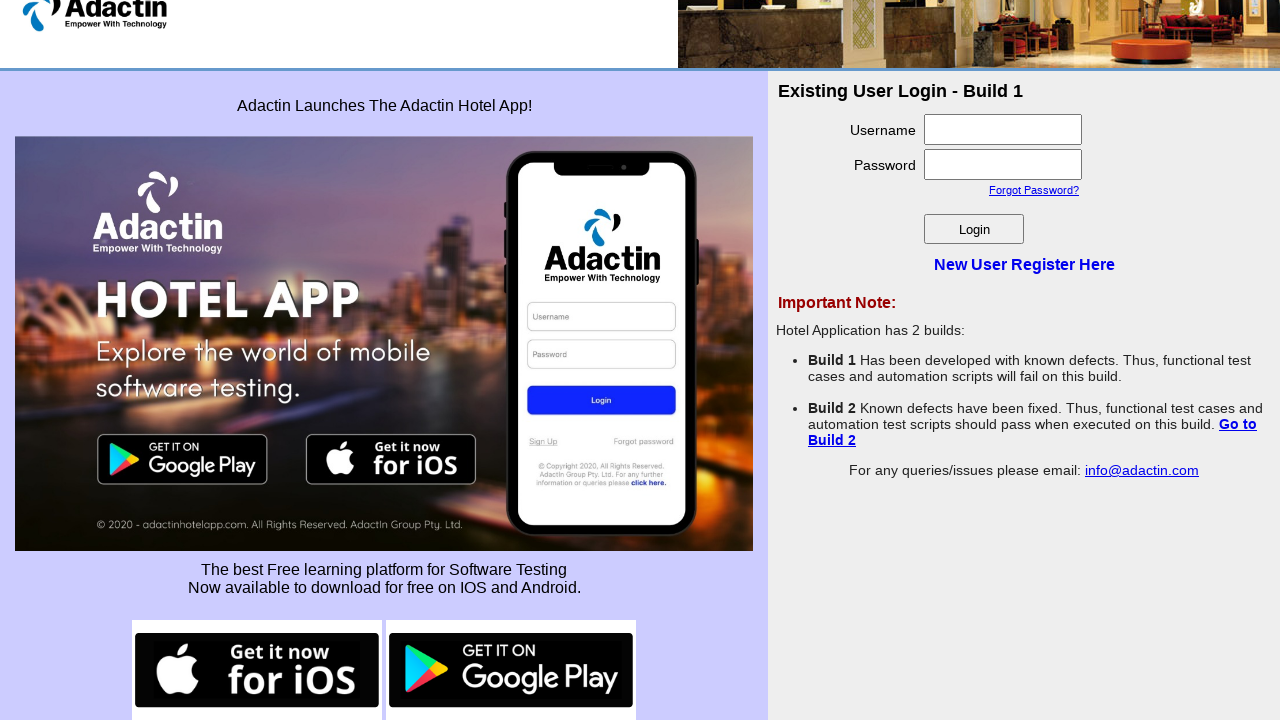

Filled search field with 'selenium' on Google Play page on input[name='q']
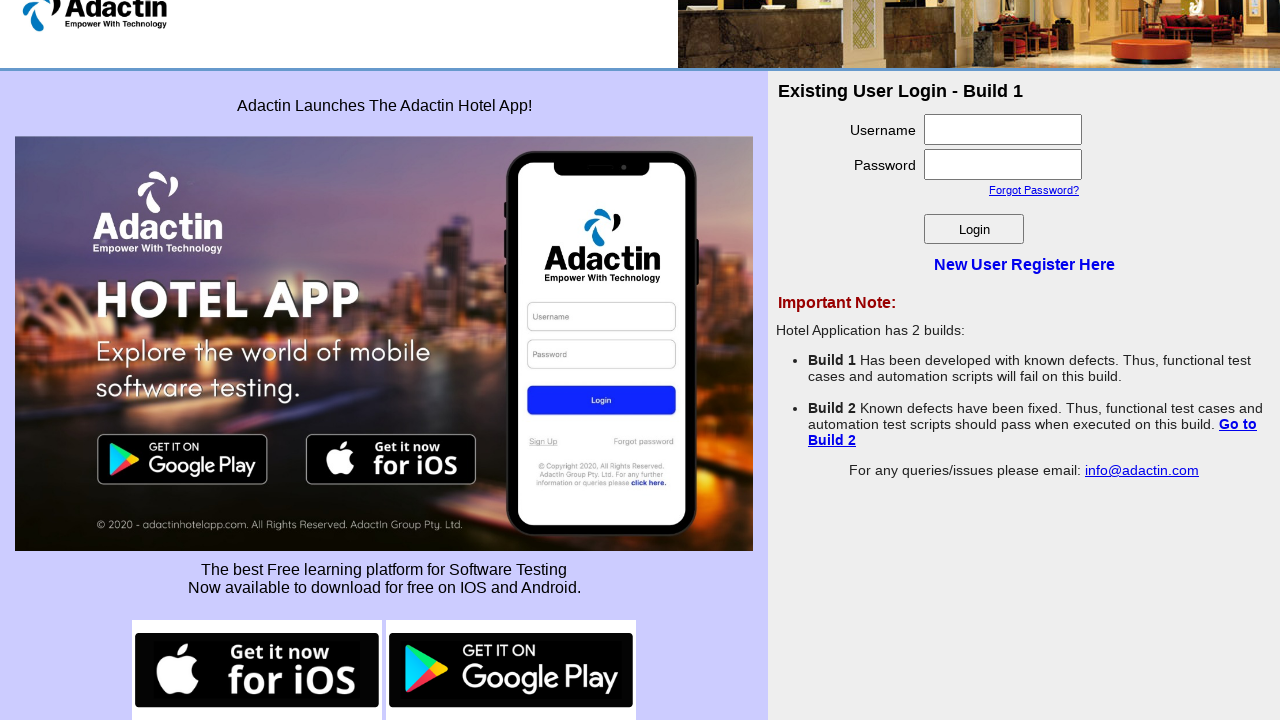

Clicked search button on Google Play page at (698, 148) on input[value='Search']
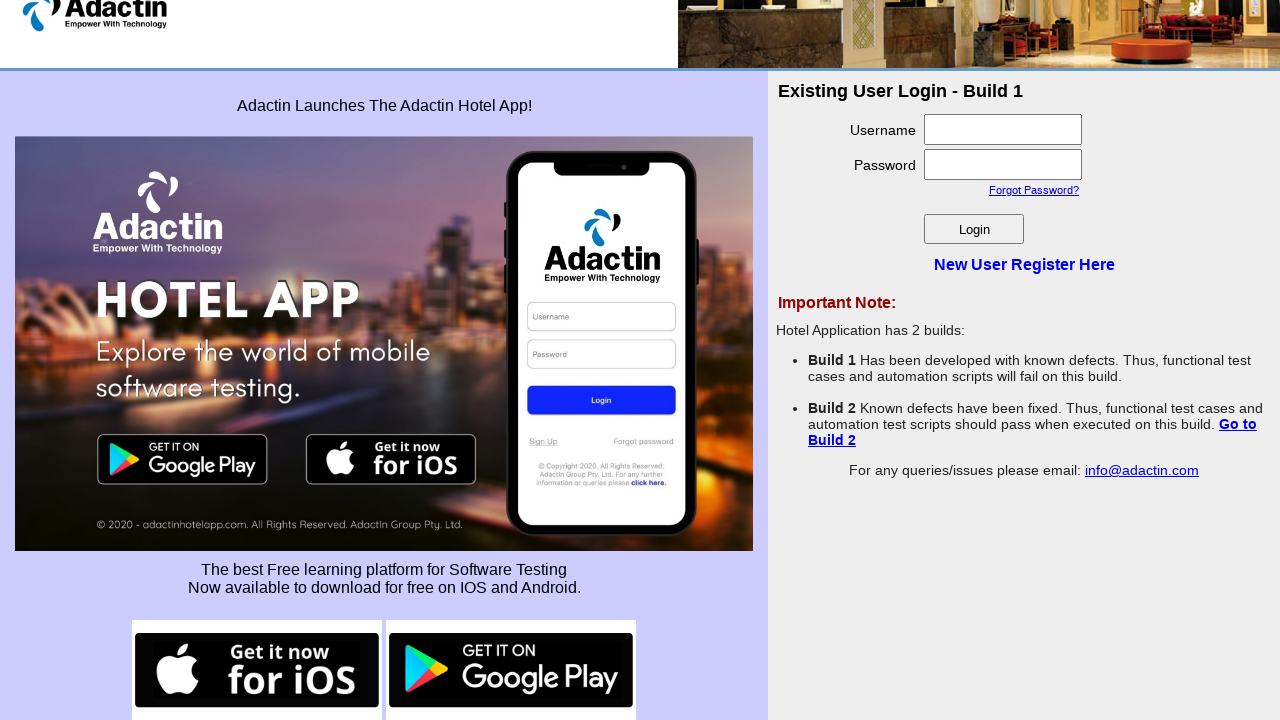

Switched back to main/home page
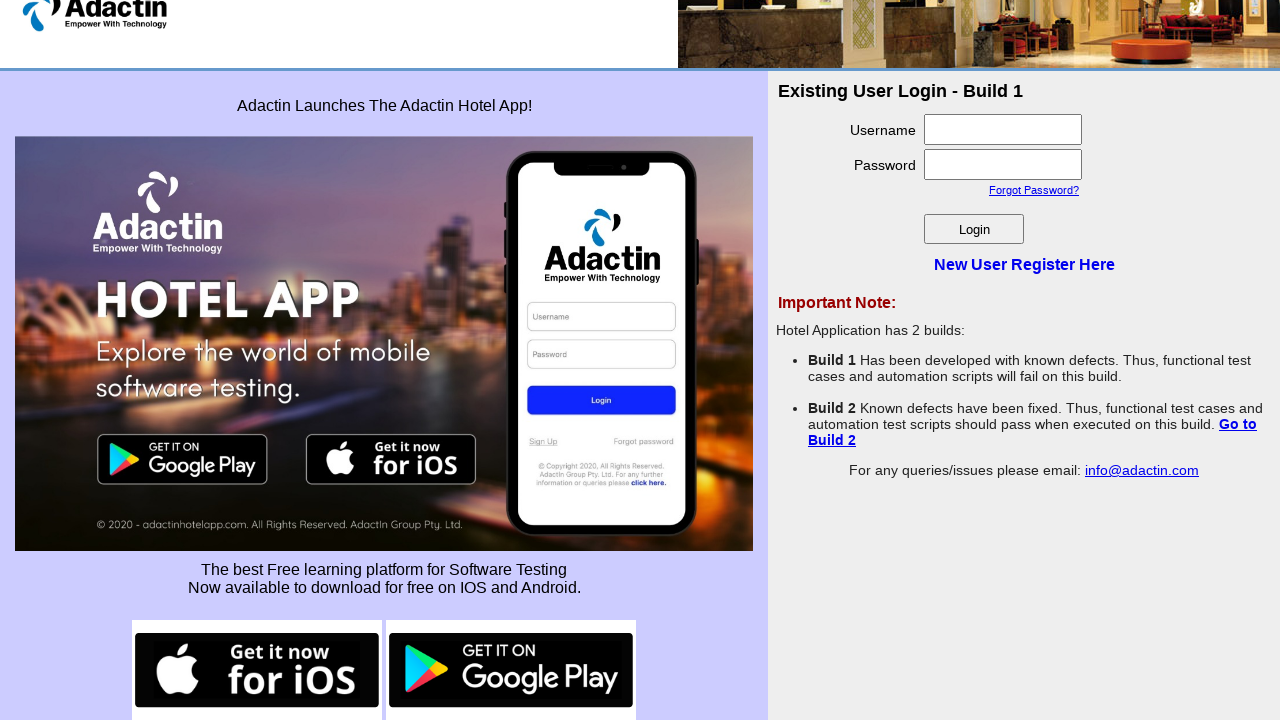

Clicked iOS/TestFlight store image link to open new tab at (257, 670) on img[src*='ios']
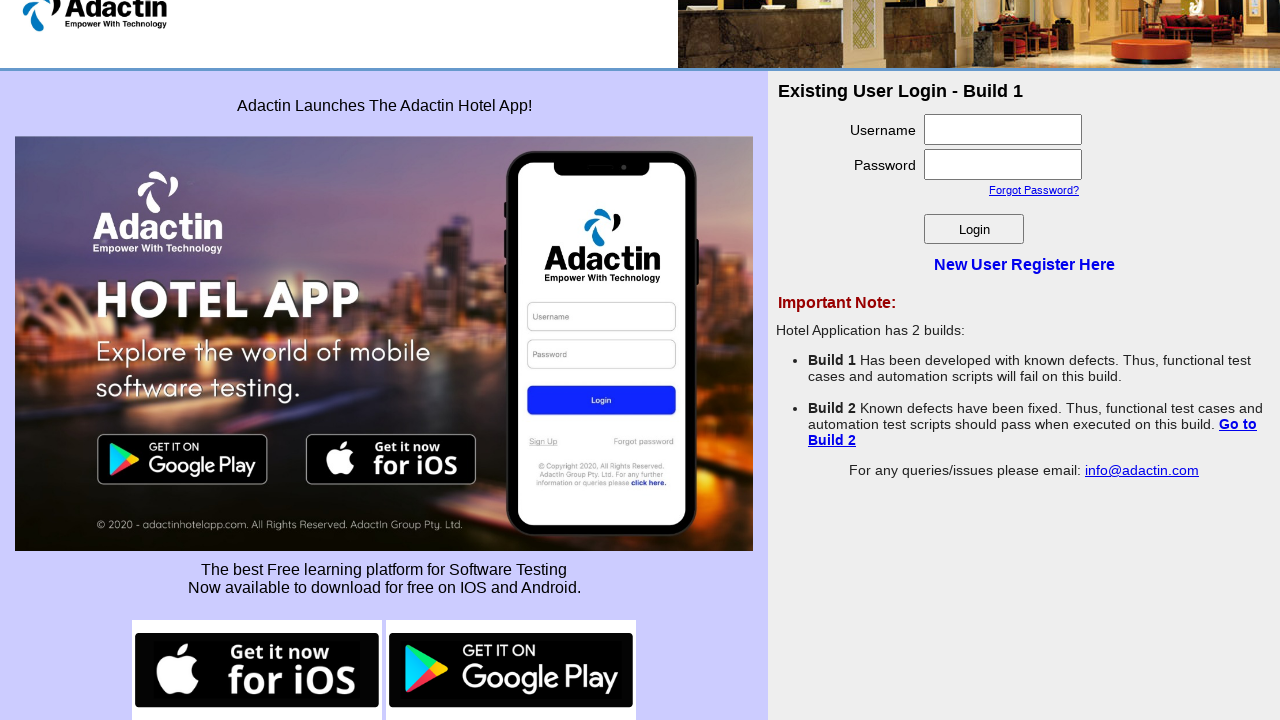

Switched to Apple/TestFlight tab and waited for page load
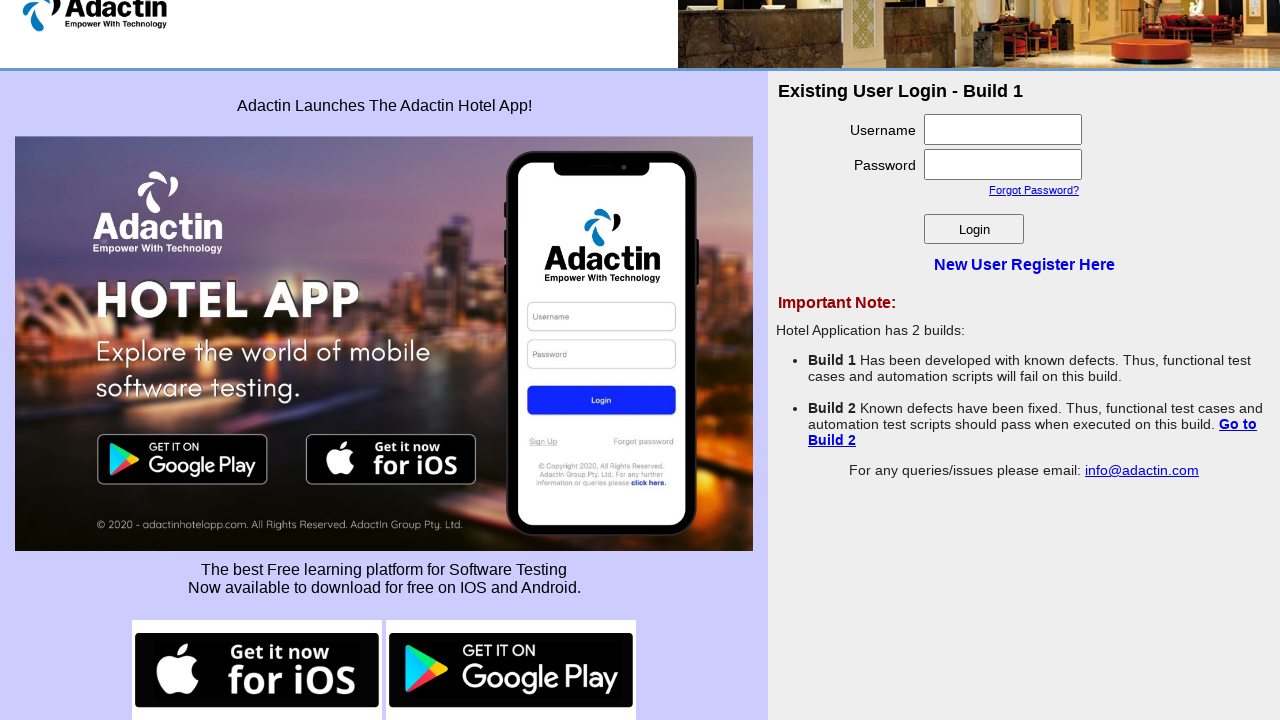

Clicked Terms of Service link on Apple page at (894, 676) on a:text('Terms of Service')
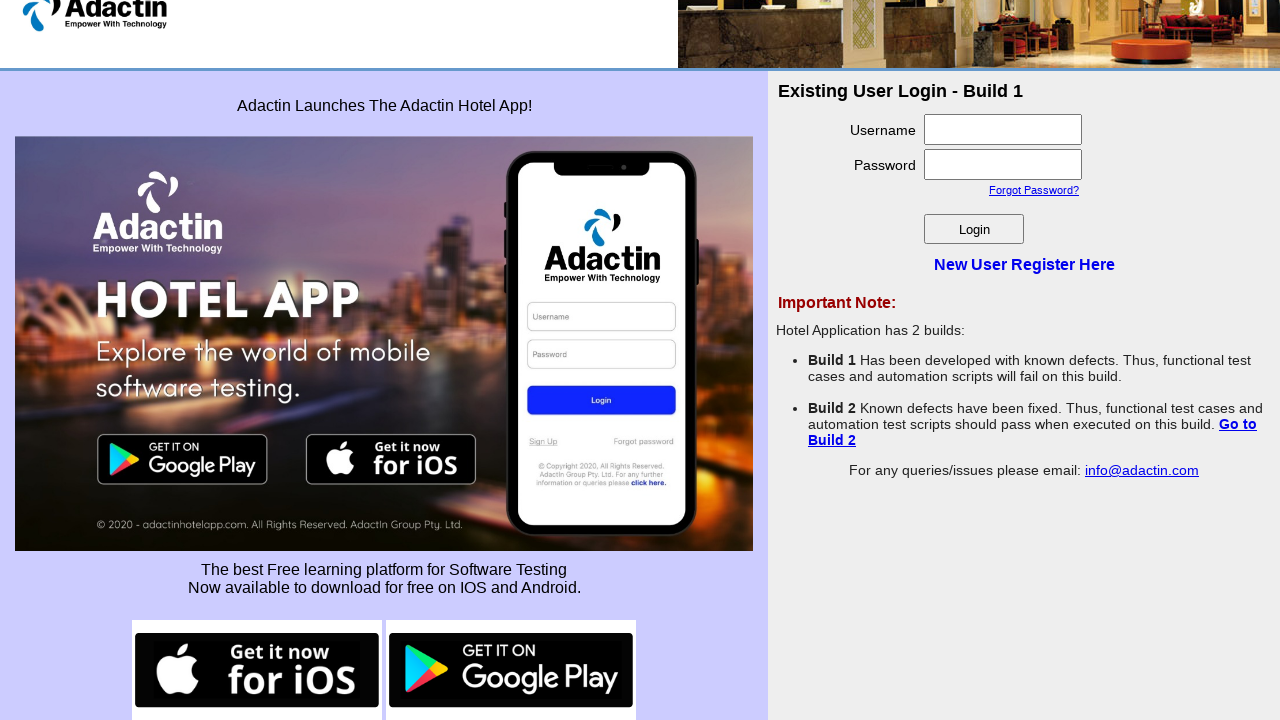

Switched back to main/home window
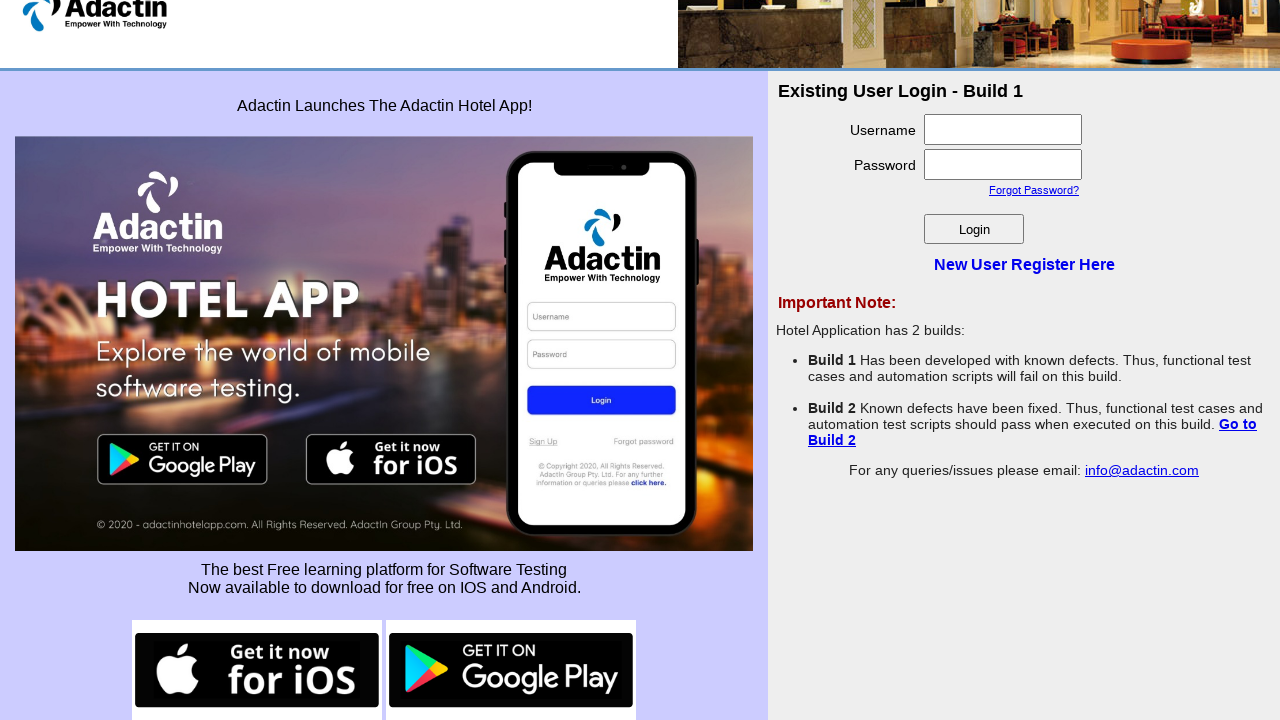

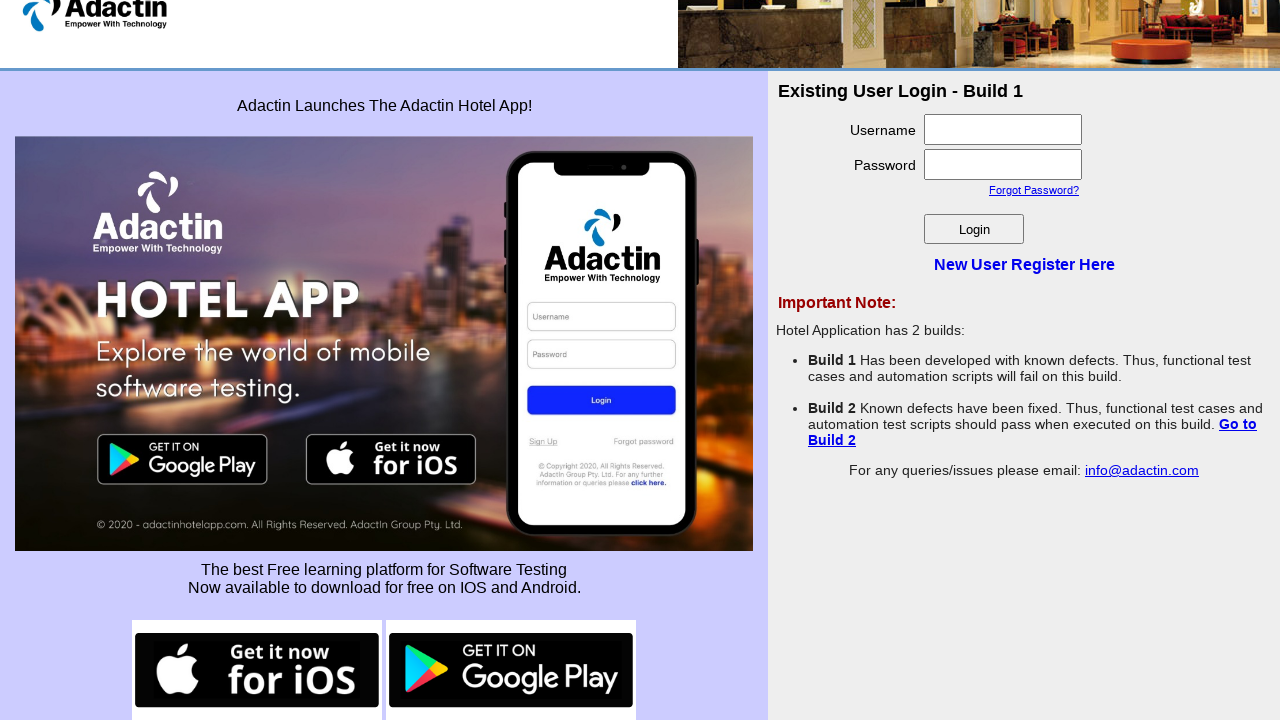